Tests closing a modal/popup advertisement that appears on page load by clicking the close button in the modal footer

Starting URL: http://the-internet.herokuapp.com/entry_ad

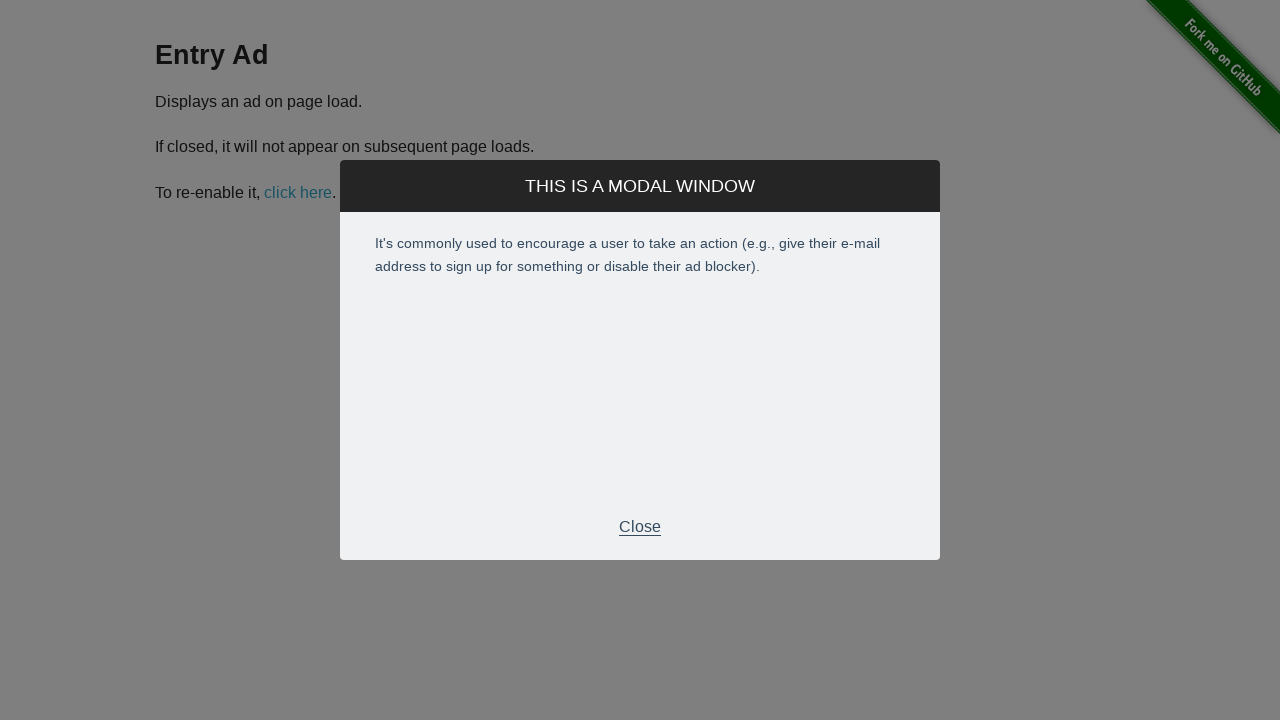

Waited for modal footer to appear on page load
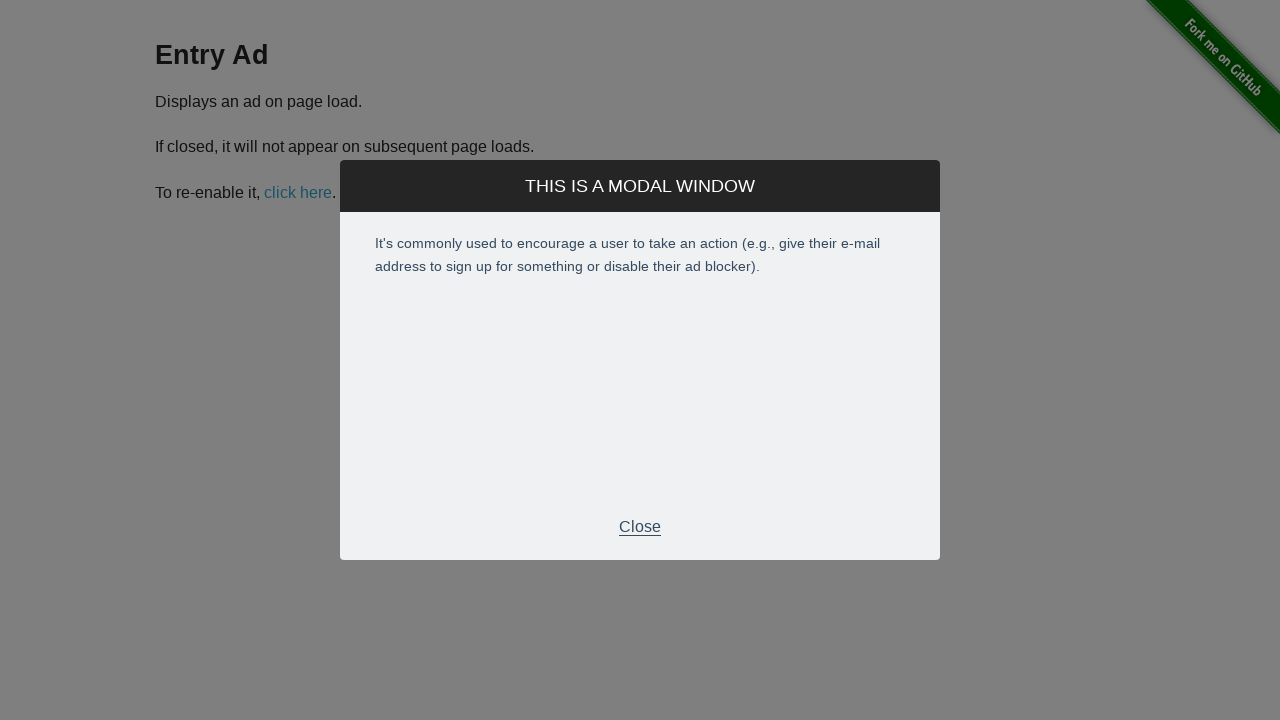

Clicked close button in modal footer to dismiss the advertisement at (640, 527) on xpath=//div[@class='modal-footer']/p
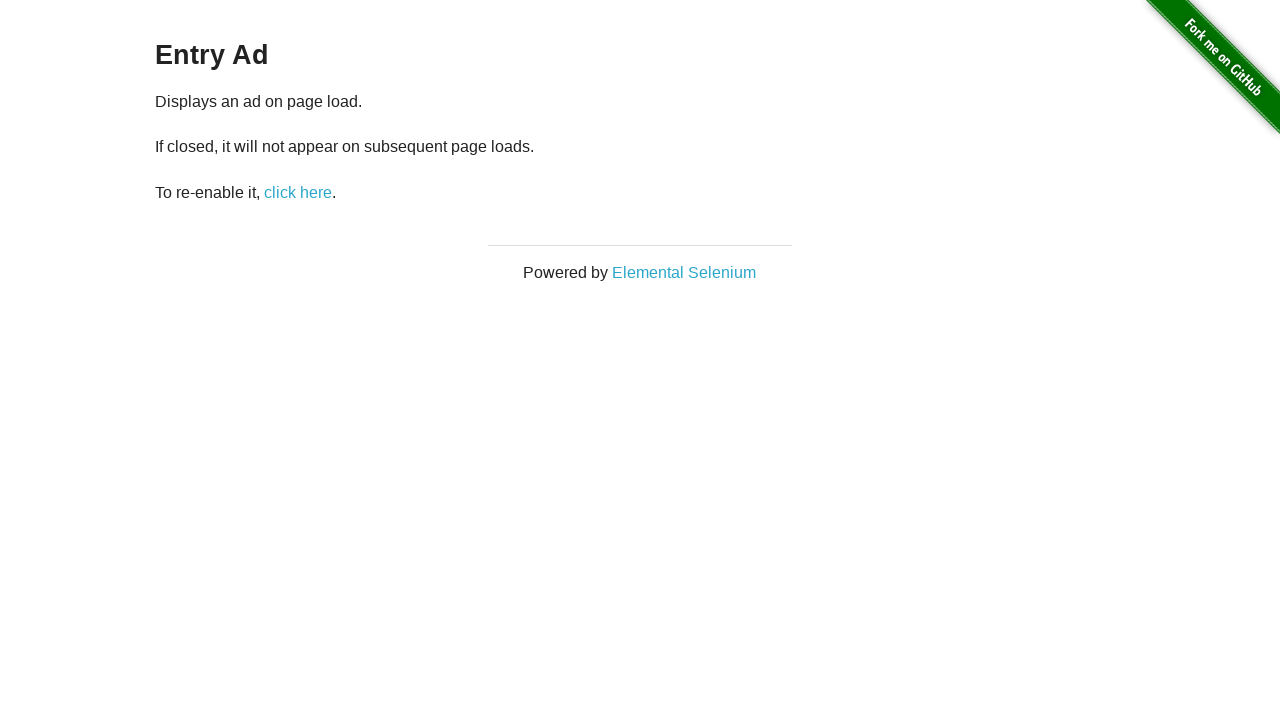

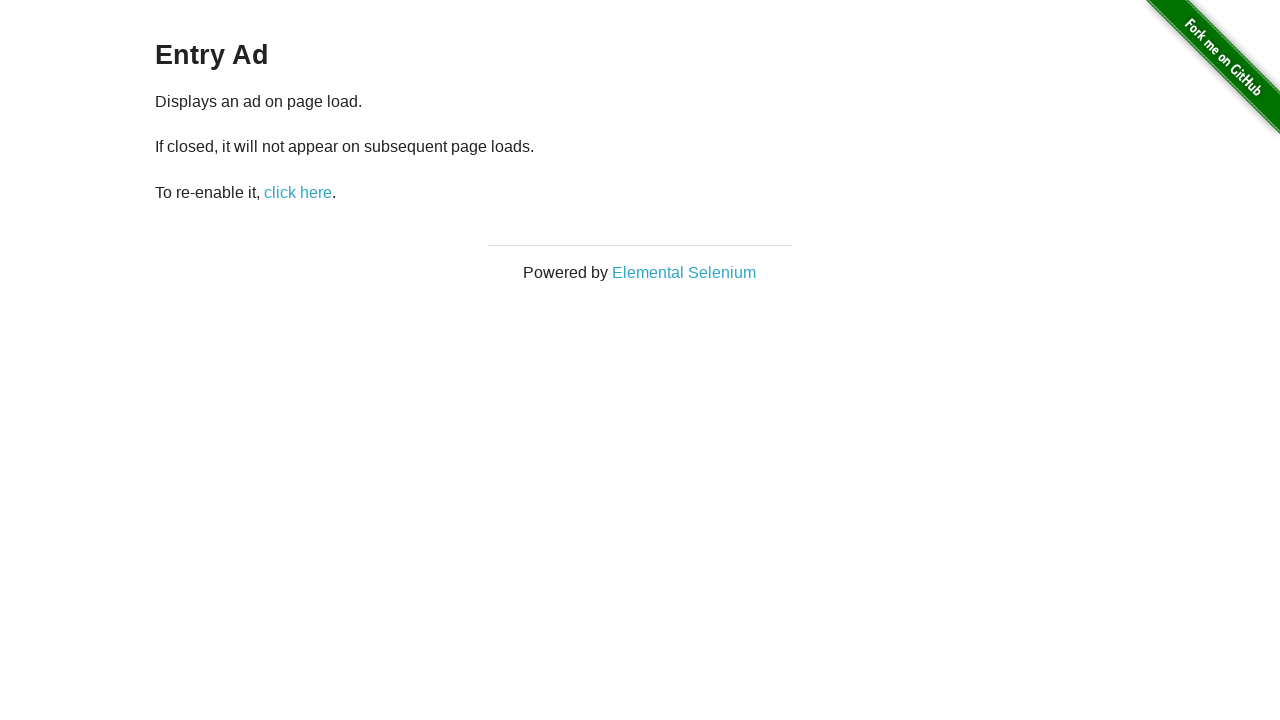